Navigates to a shop website and selects an inventory store from a modal or popup dialog

Starting URL: https://shop.witheldokan.com

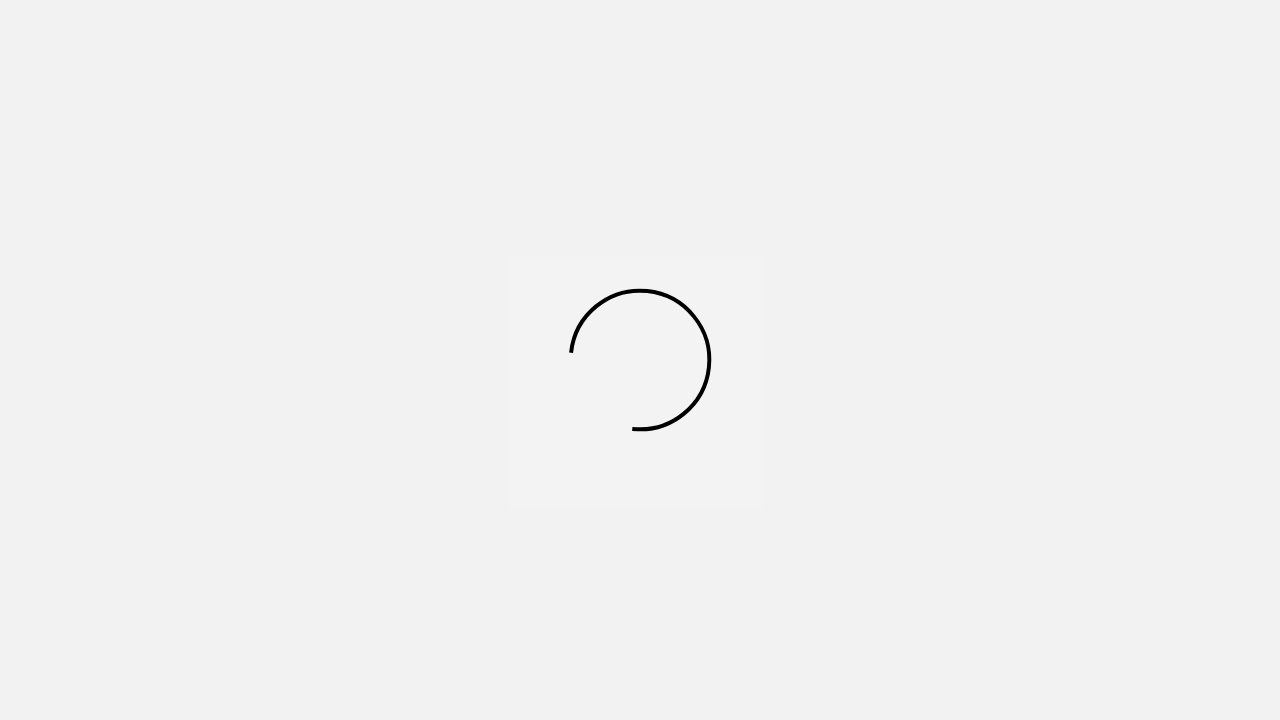

Store selection modal not found or timed out - continuing with page
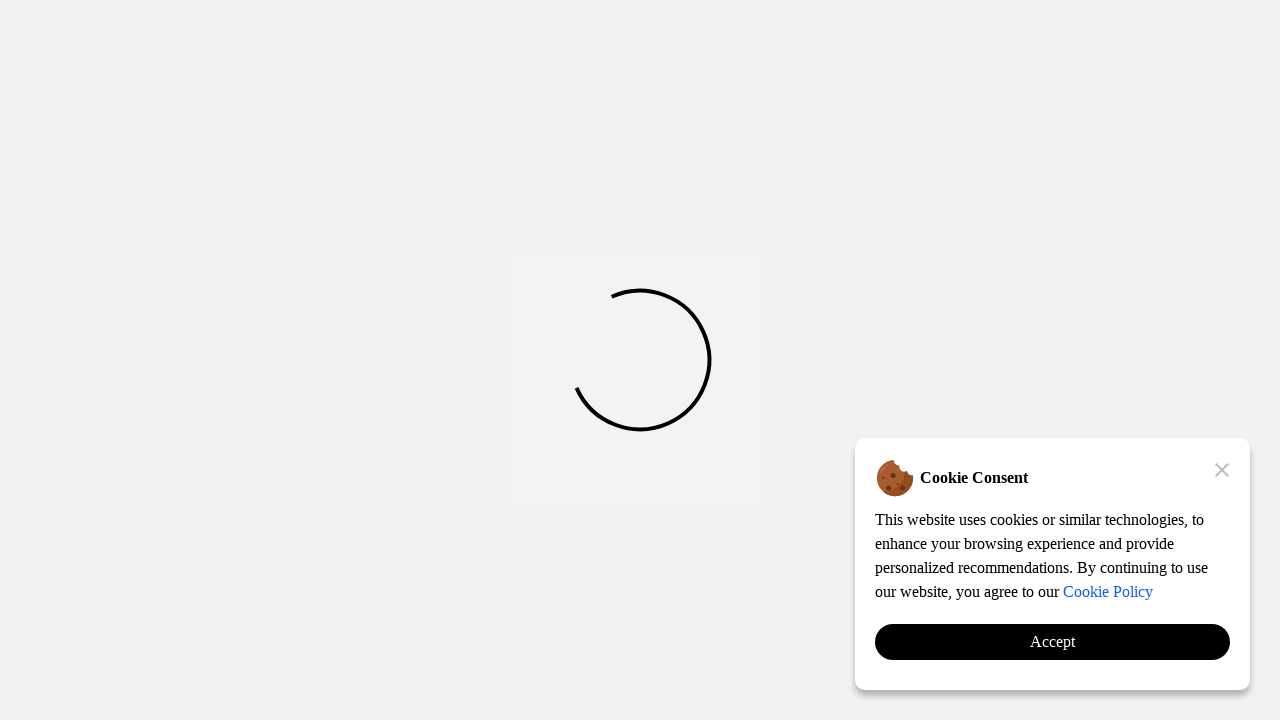

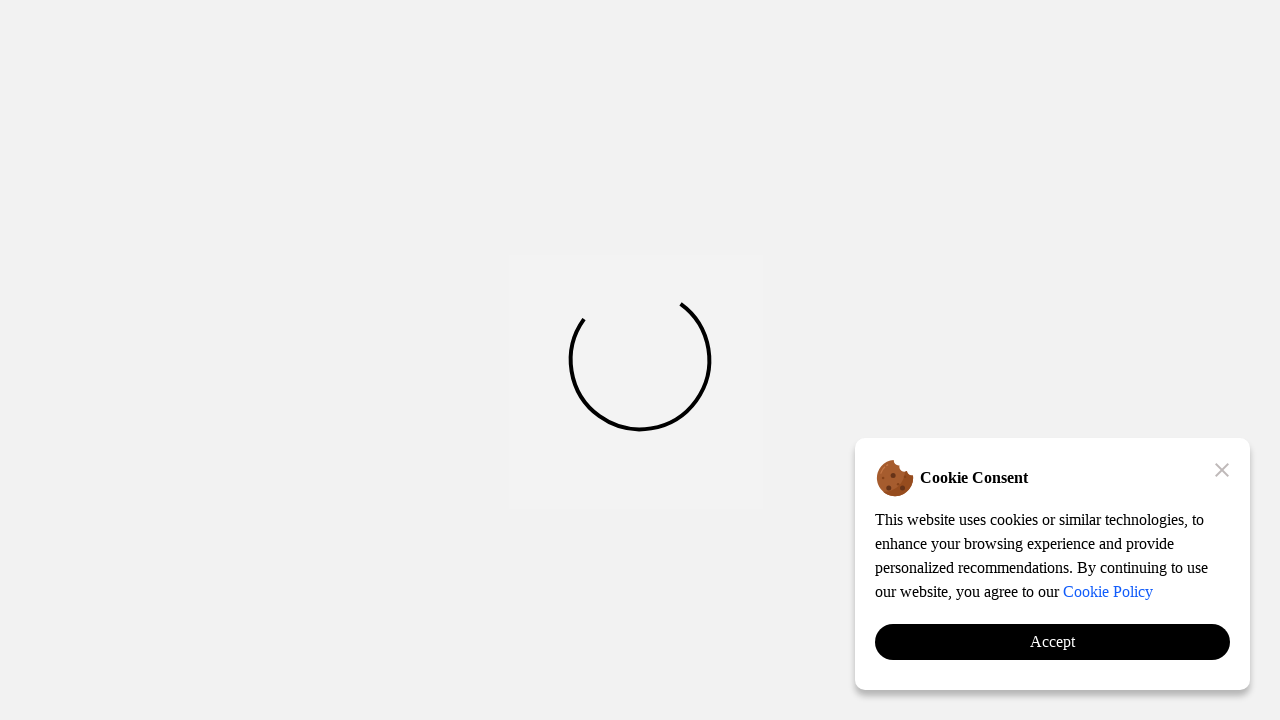